Tests a grocery shopping website by searching for products containing 'ca', verifying product counts, adding items to cart, iterating through products to find and add 'Cashews', and verifying the brand logo text.

Starting URL: https://rahulshettyacademy.com/seleniumPractise/#/

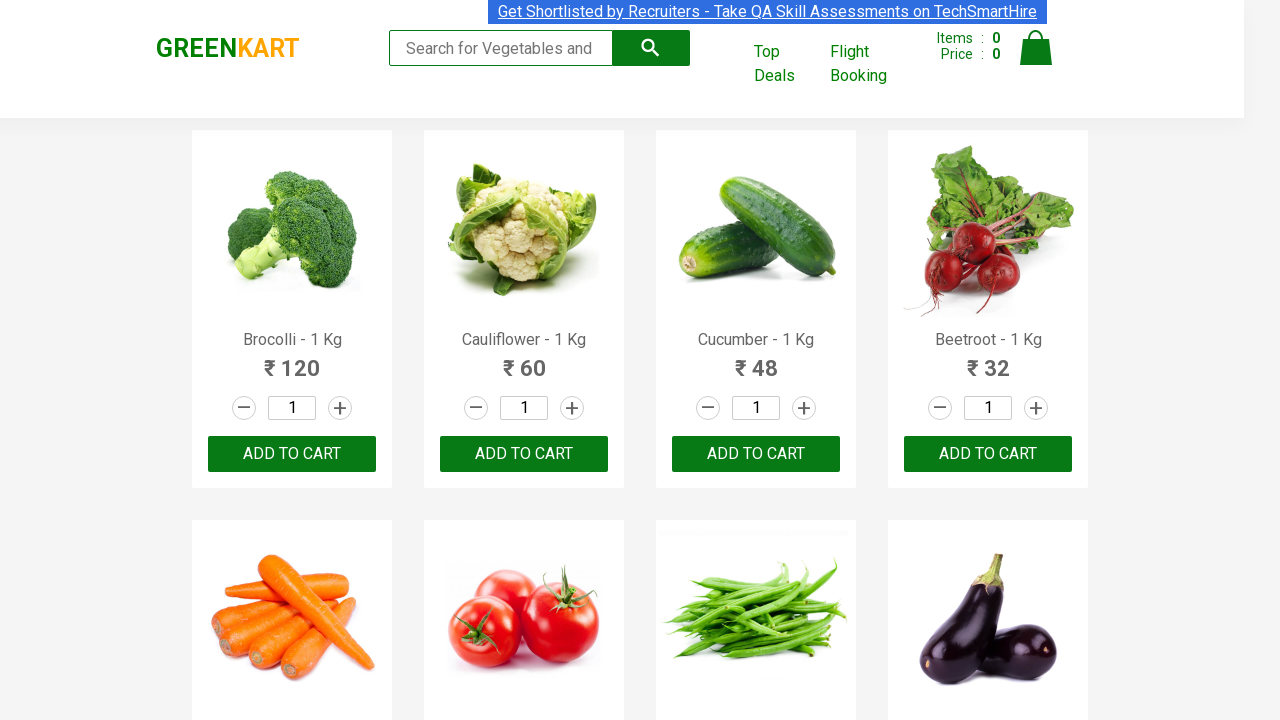

Typed 'ca' in search box to filter products on .search-keyword
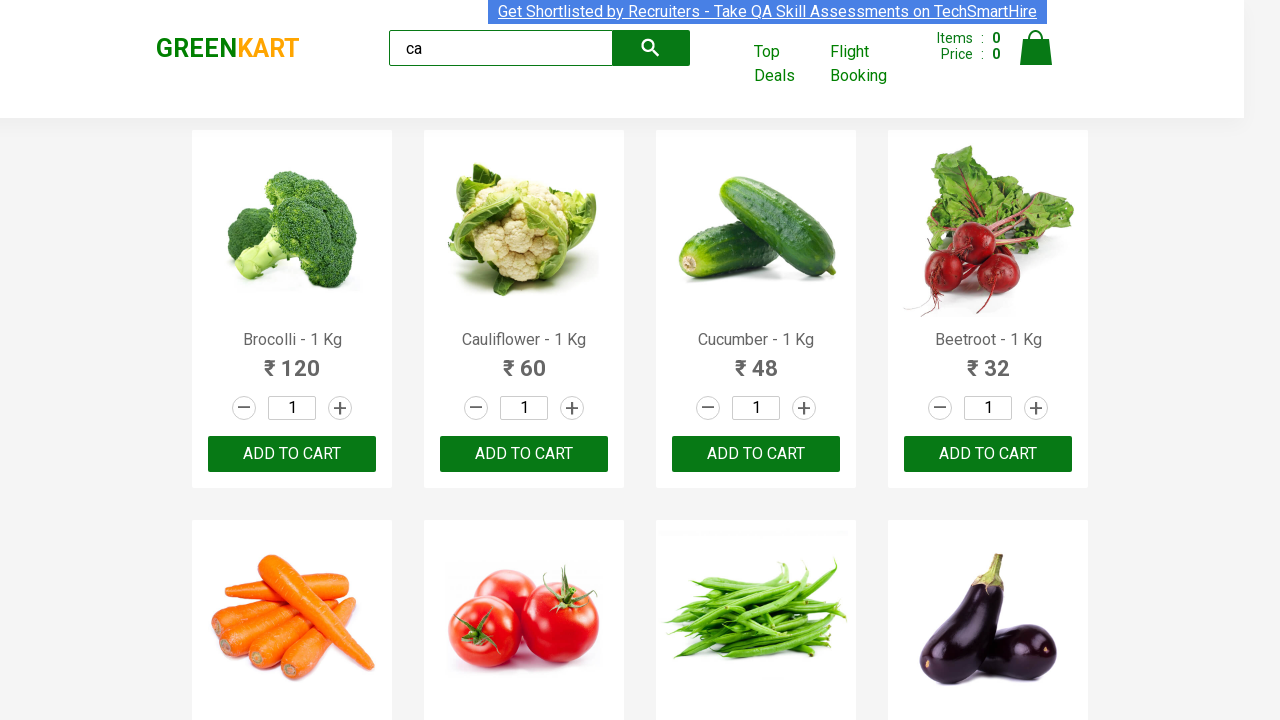

Waited 2000ms for products to load
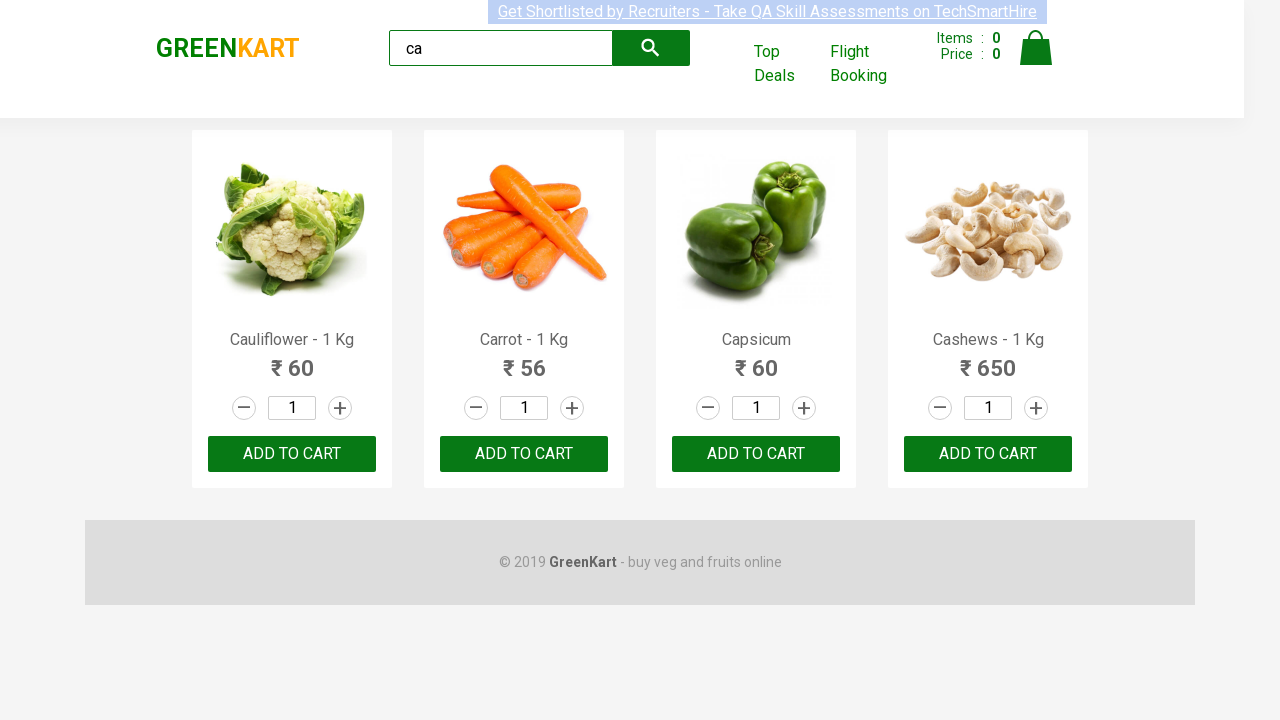

Verified products are loaded and displayed
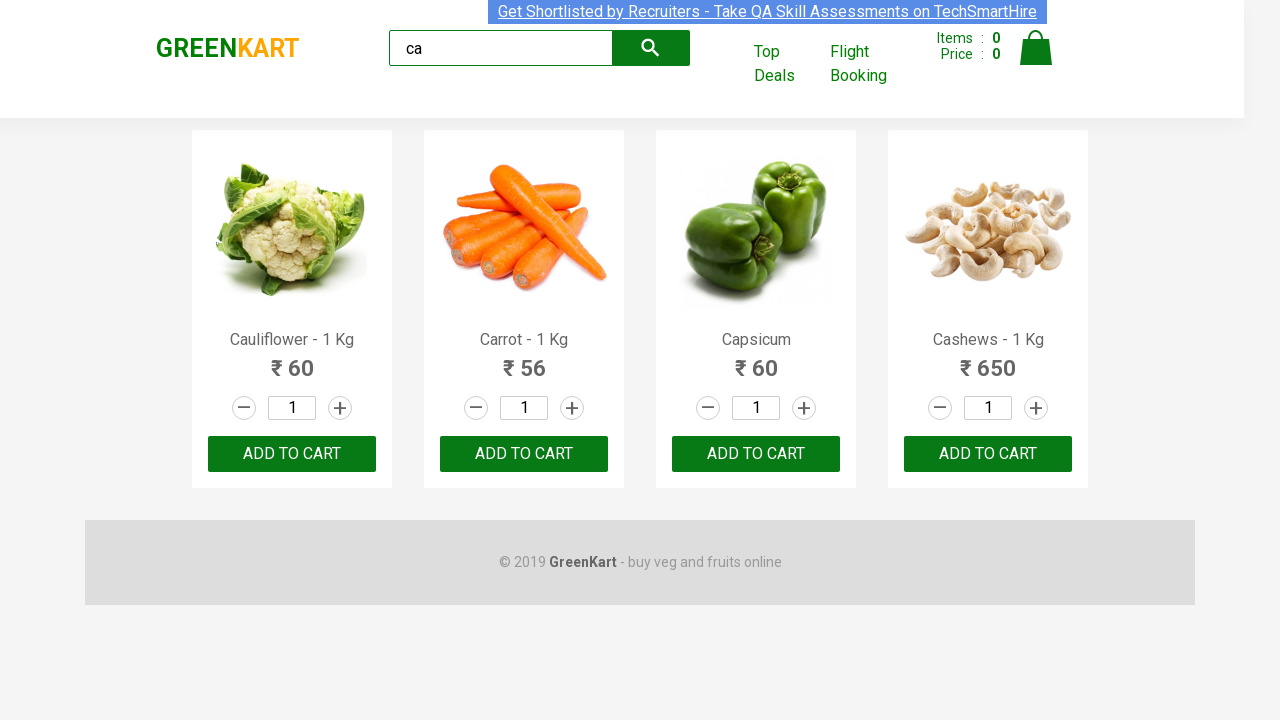

Clicked ADD TO CART button on 3rd product at (756, 454) on :nth-child(3) > .product-action > button
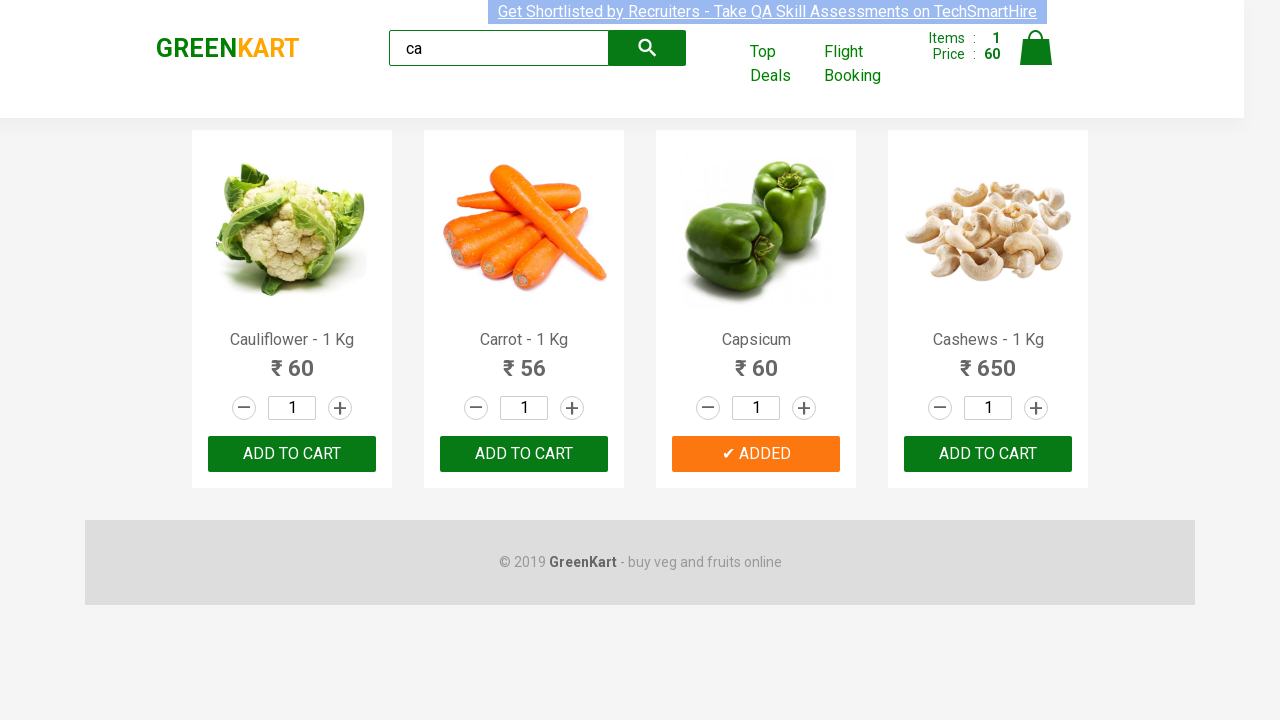

Clicked ADD TO CART on 3rd product in products container at (756, 454) on .products .product >> nth=2 >> text=ADD TO CART
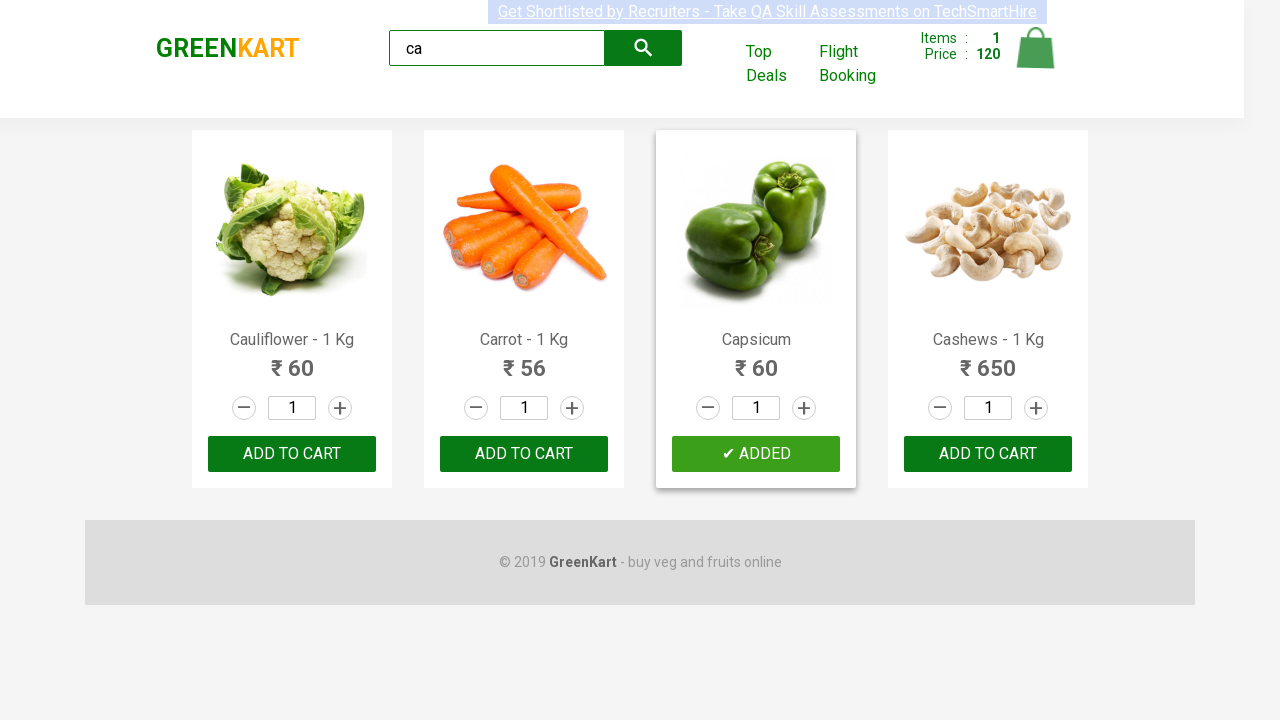

Retrieved all product elements from products container
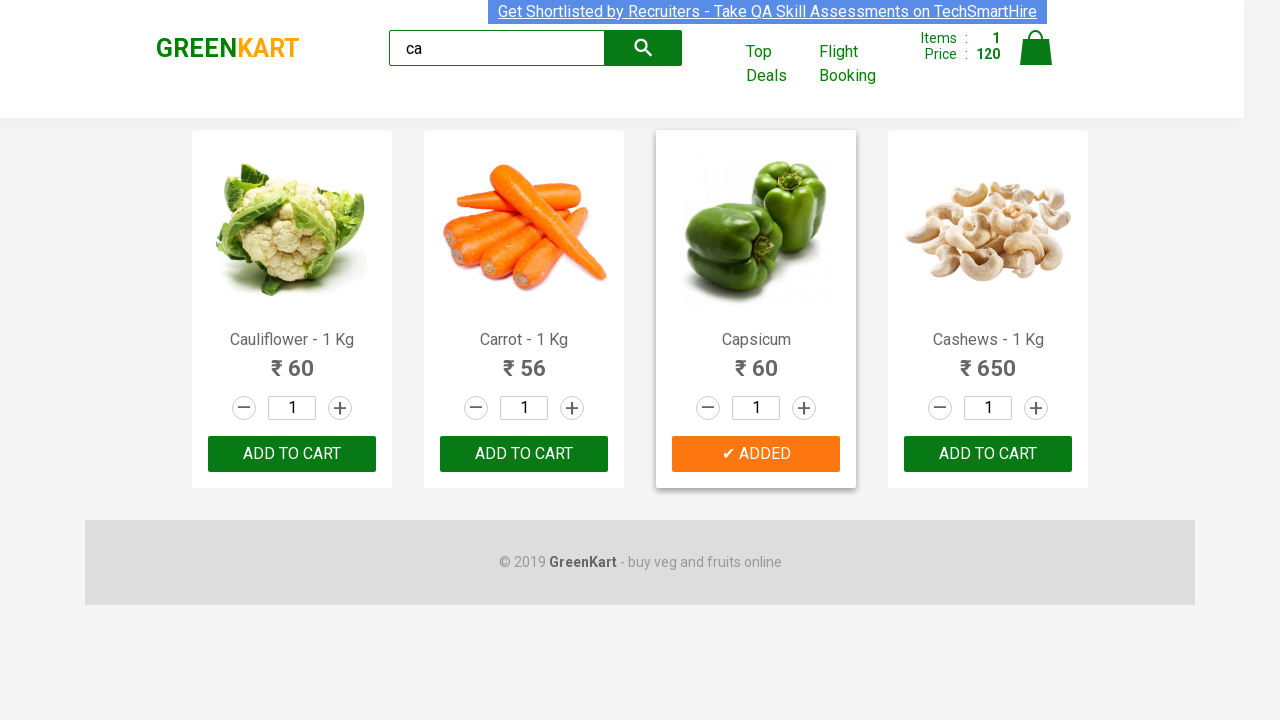

Retrieved product name: 'Cauliflower - 1 Kg'
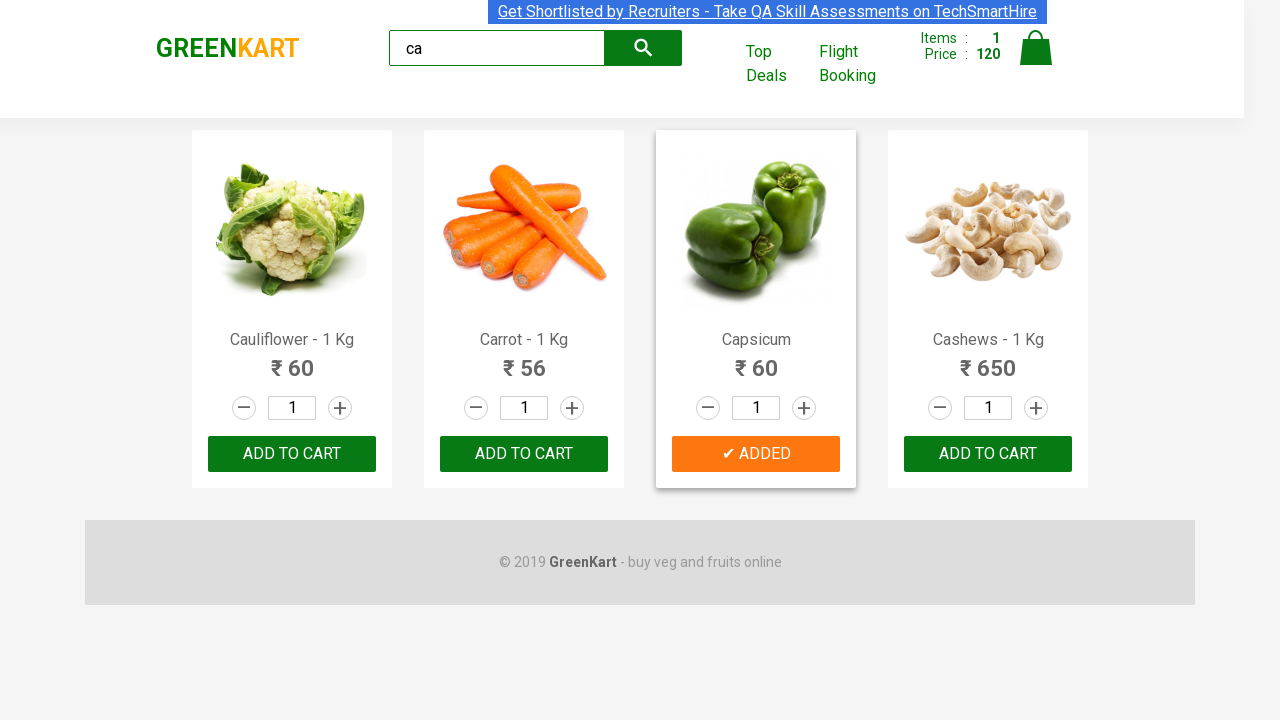

Retrieved product name: 'Carrot - 1 Kg'
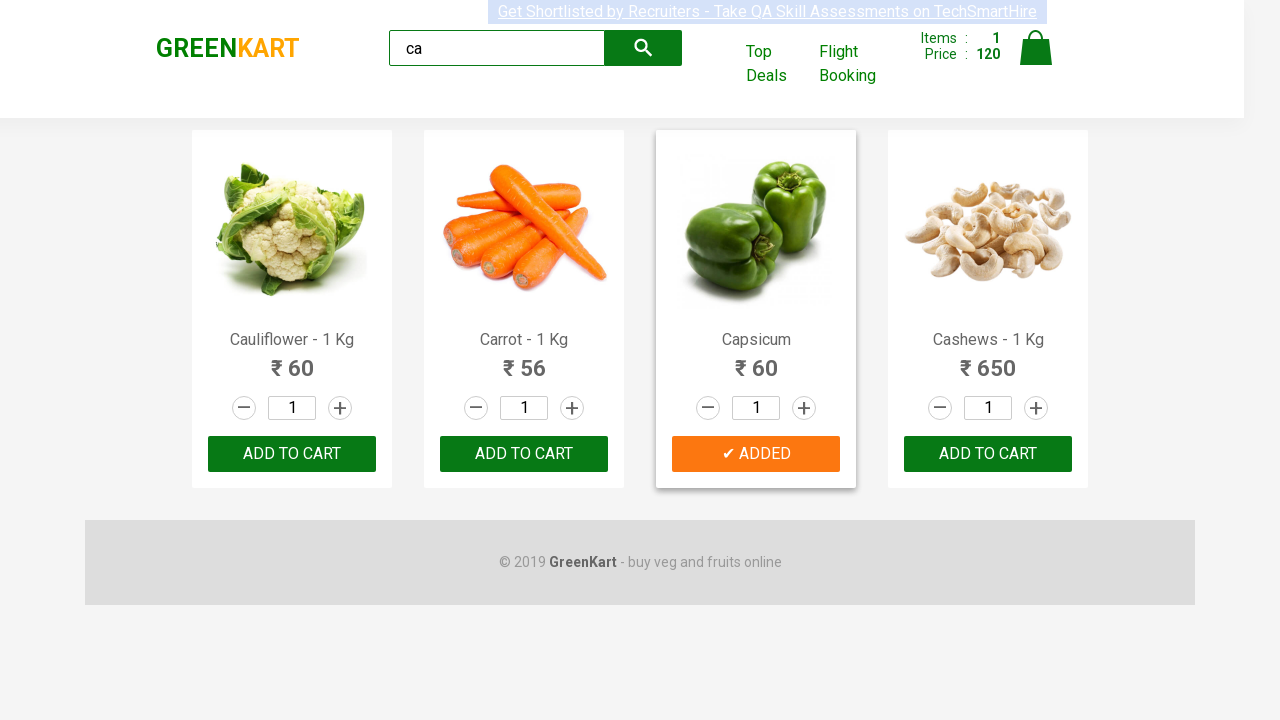

Retrieved product name: 'Capsicum'
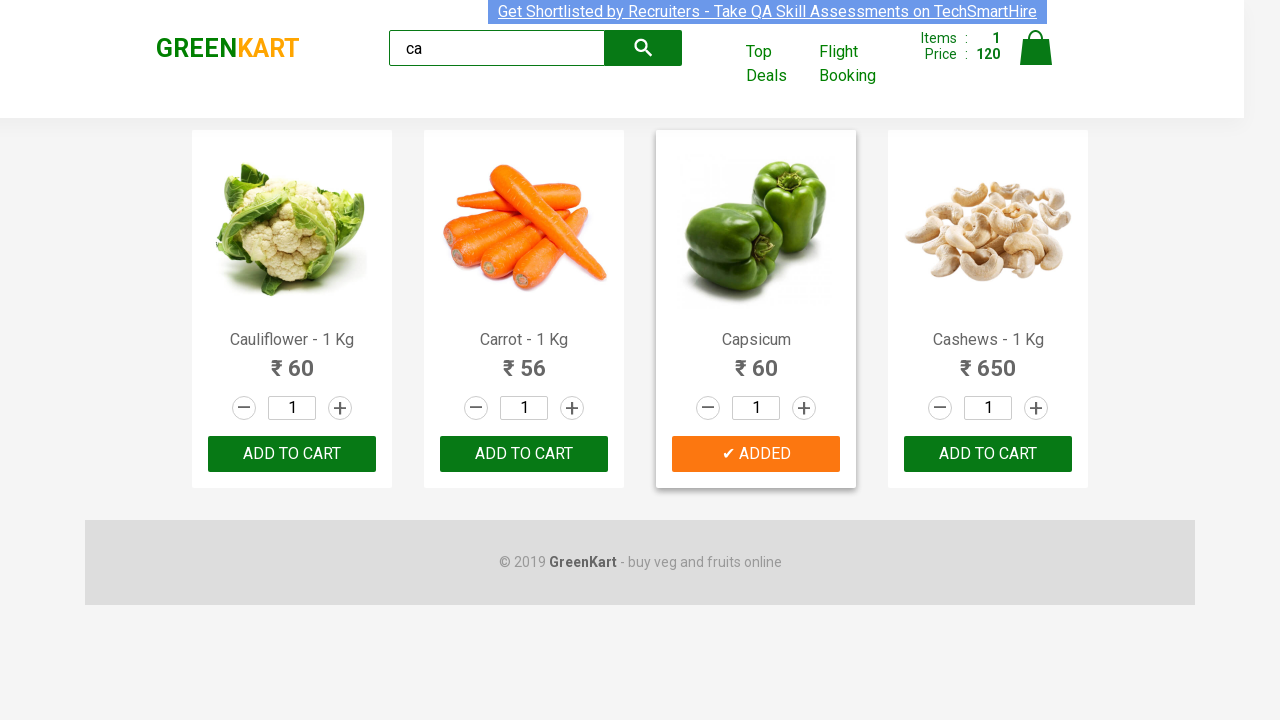

Retrieved product name: 'Cashews - 1 Kg'
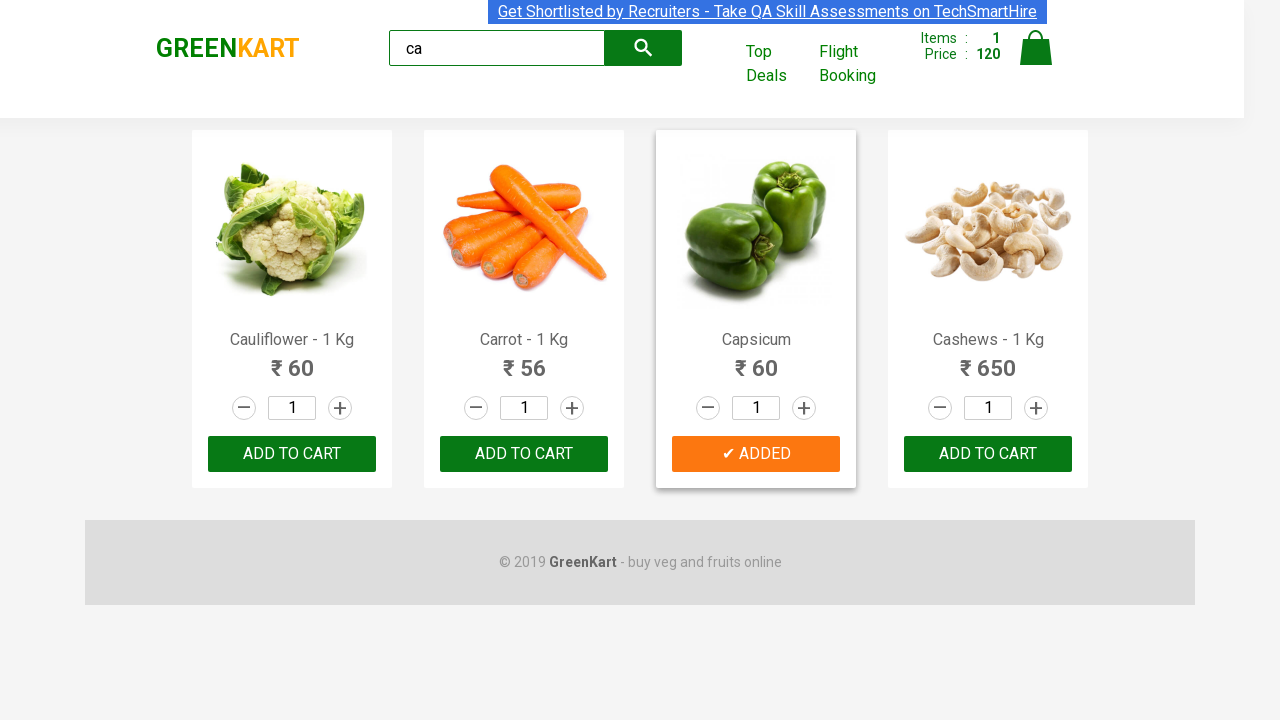

Found and clicked ADD TO CART for Cashews product at (988, 454) on .products .product >> nth=3 >> button
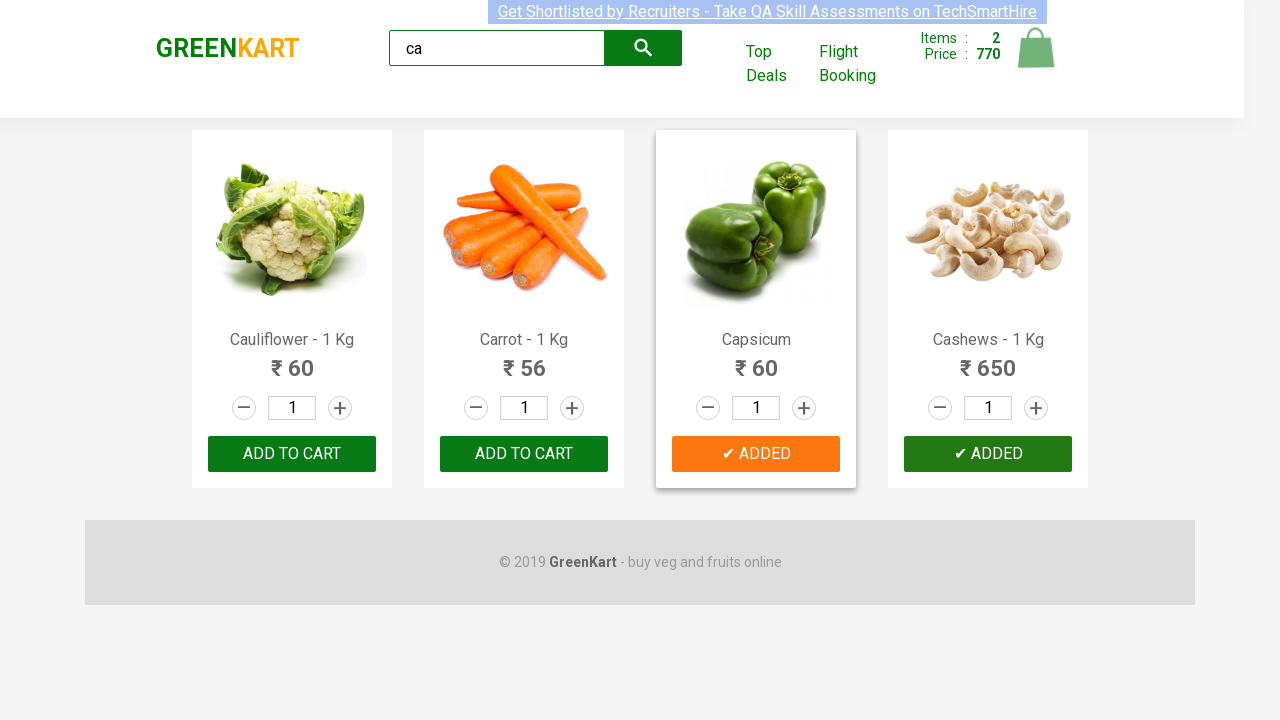

Located brand logo element
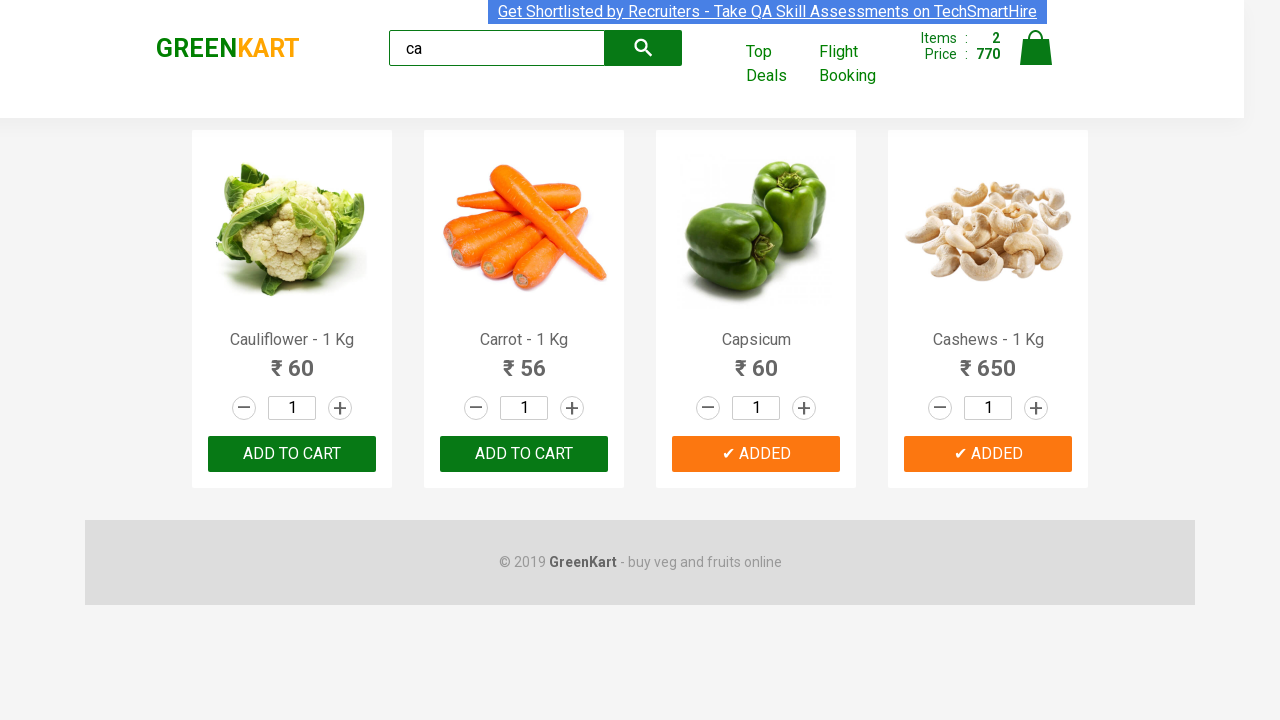

Verified brand logo text is 'GREENKART'
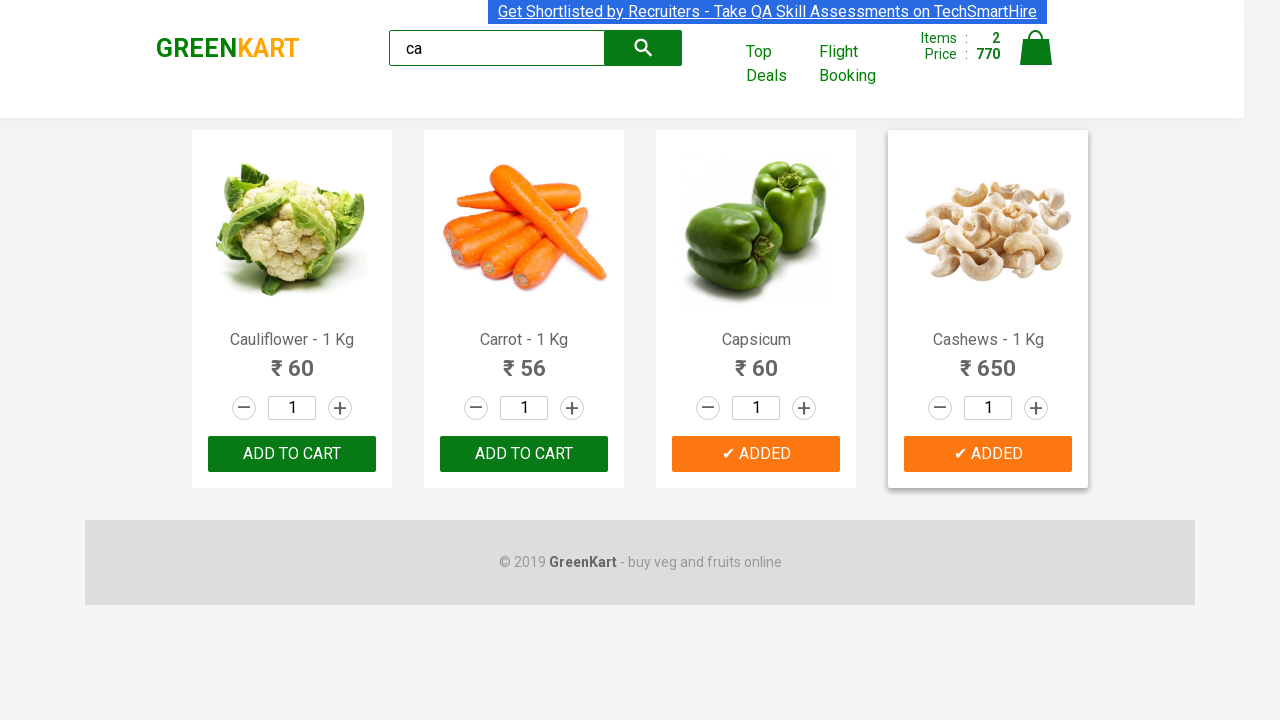

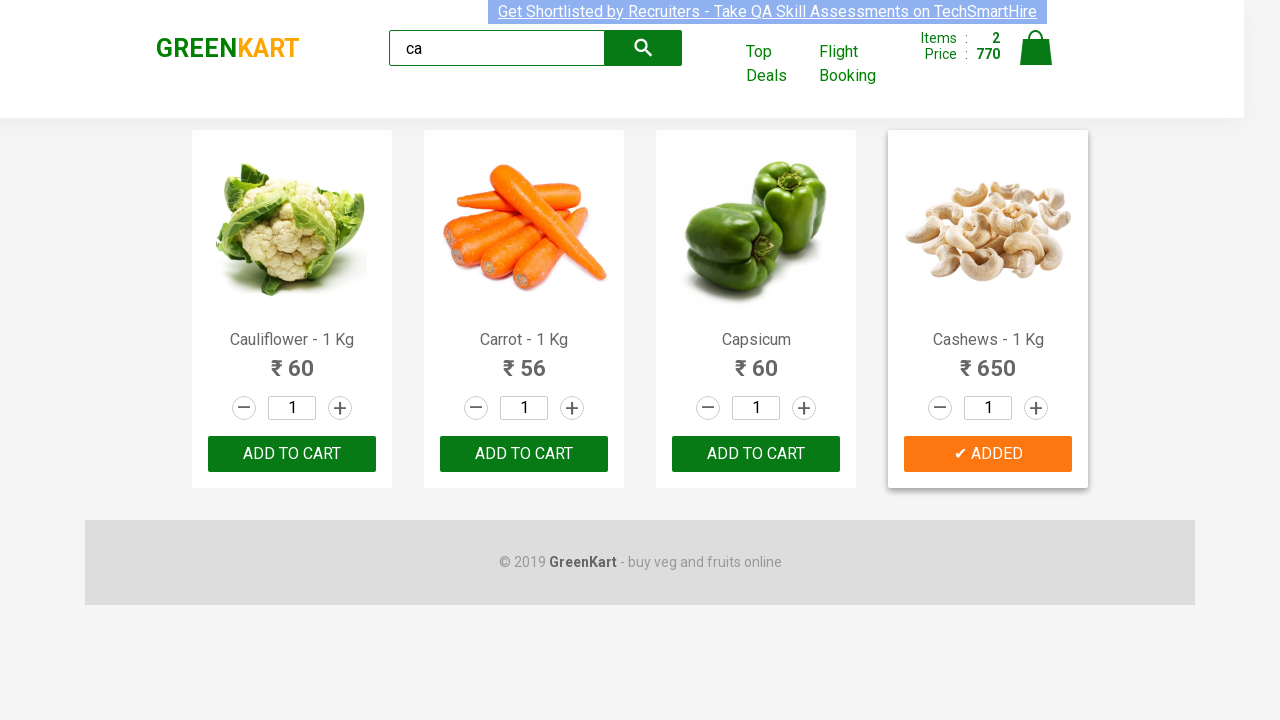